Solves a mathematical problem by extracting a value from the page, calculating the result using a logarithmic formula, and submitting the answer along with checkbox selections

Starting URL: https://suninjuly.github.io/math.html

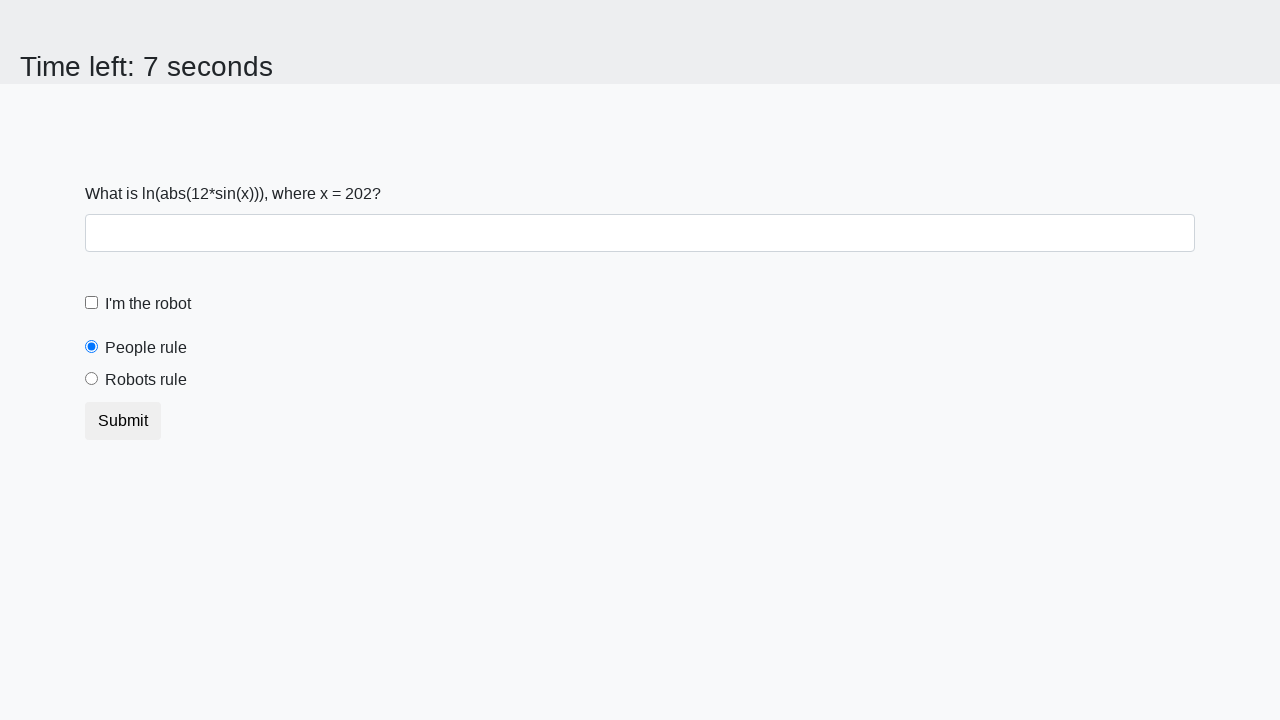

Located the input value element
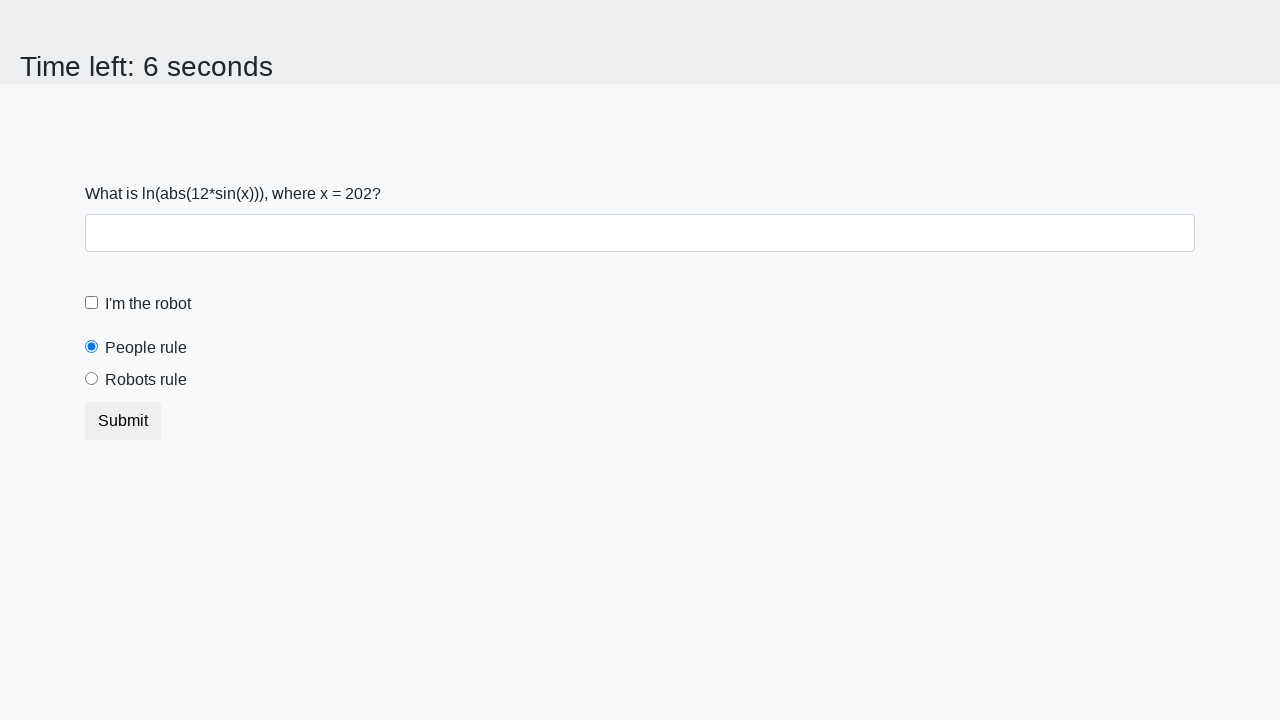

Extracted x value from page element
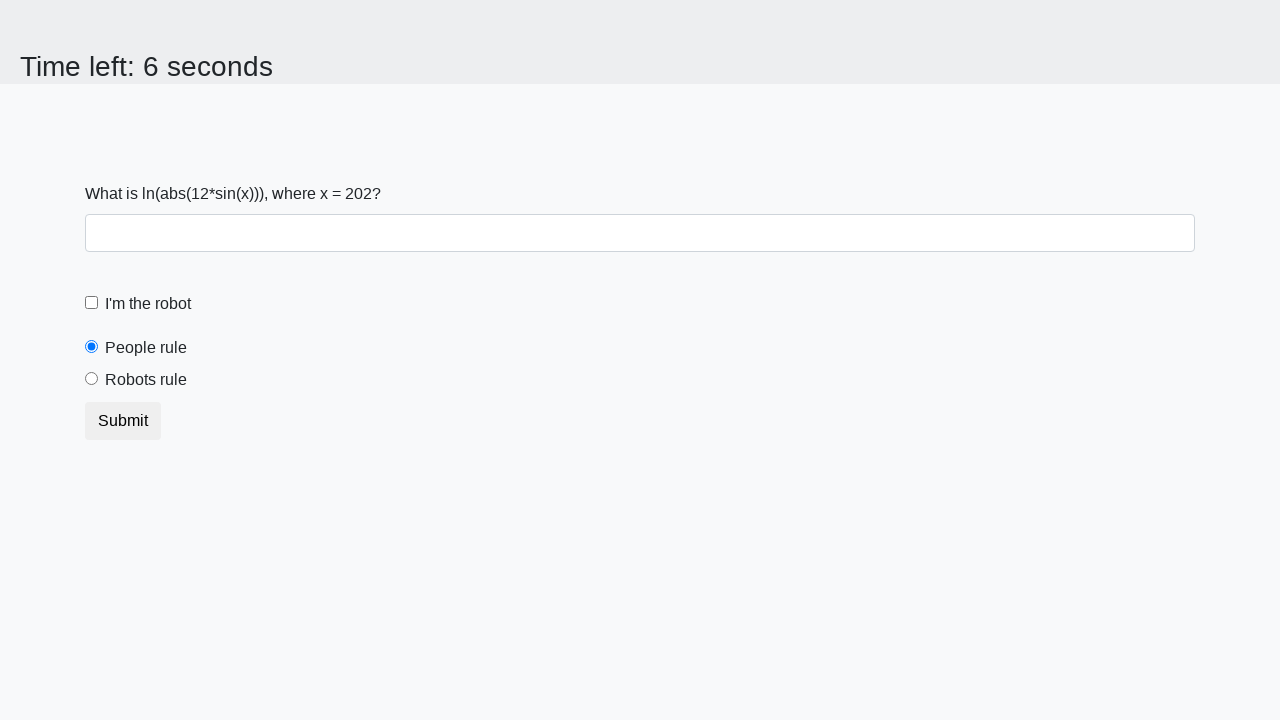

Calculated logarithmic result: 2.269754093836951
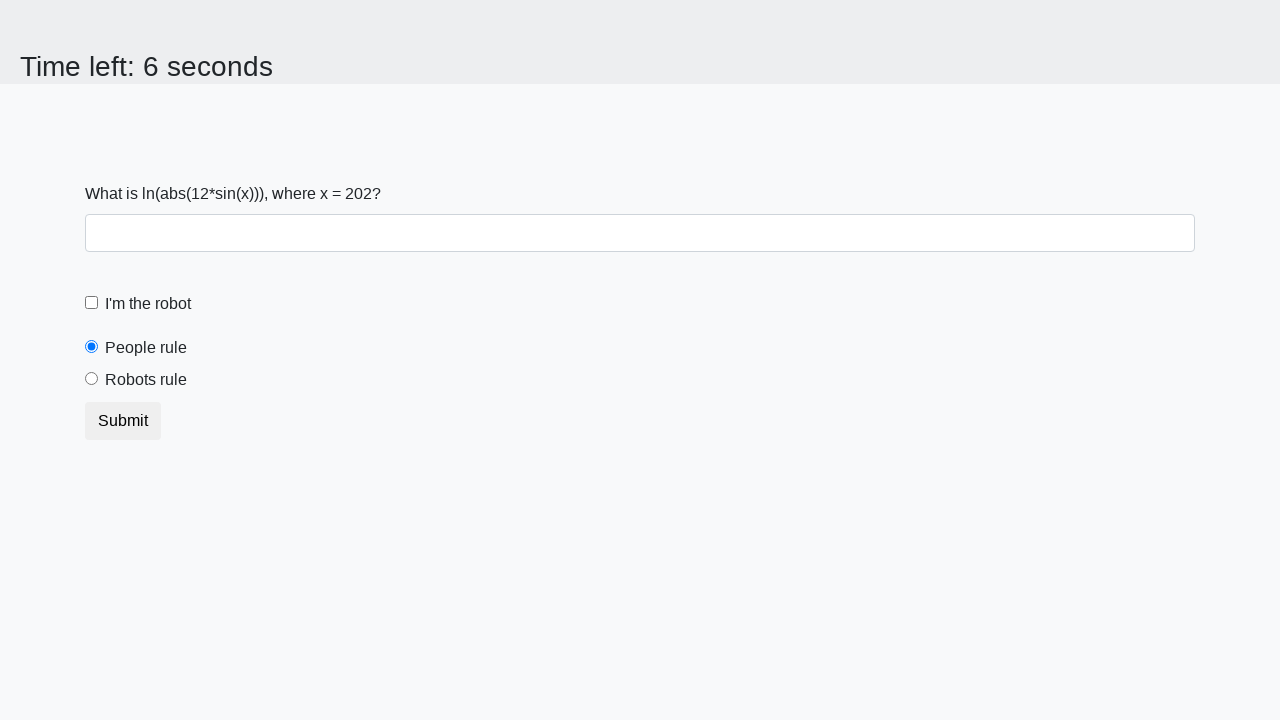

Filled result input field with calculated value on input
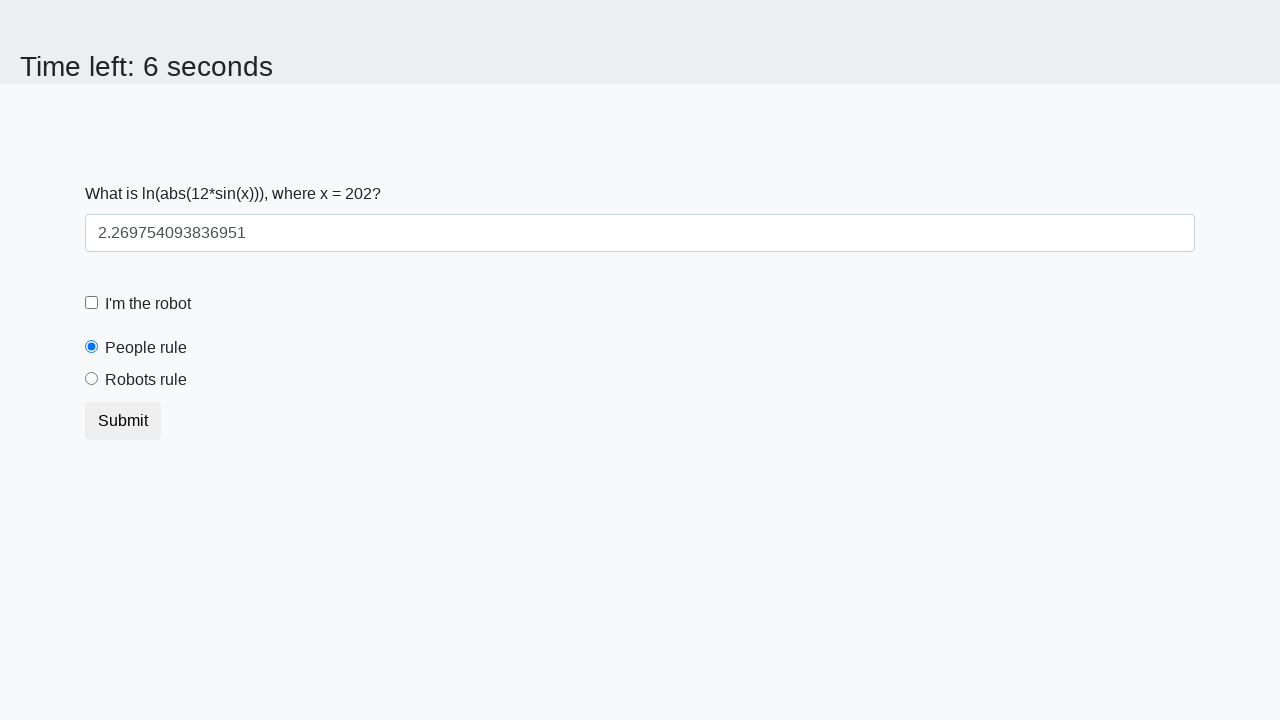

Clicked robot checkbox at (92, 303) on #robotCheckbox
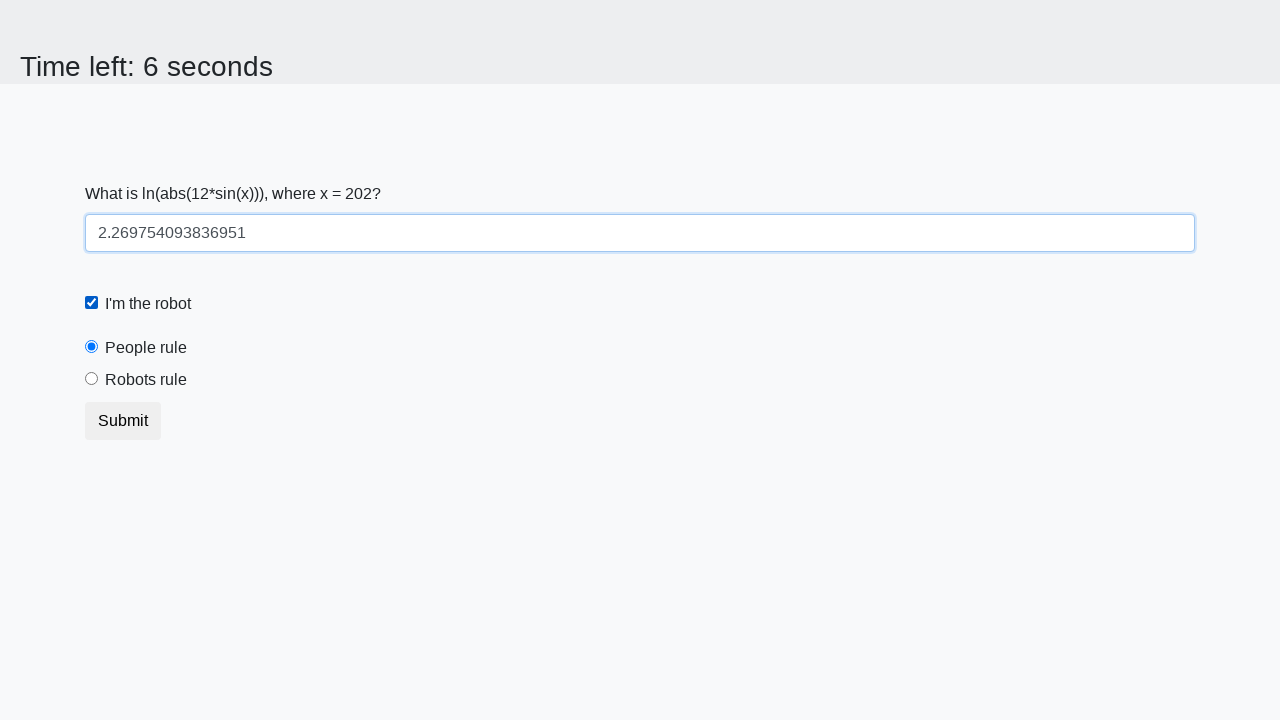

Clicked robots rule radio button at (92, 379) on #robotsRule
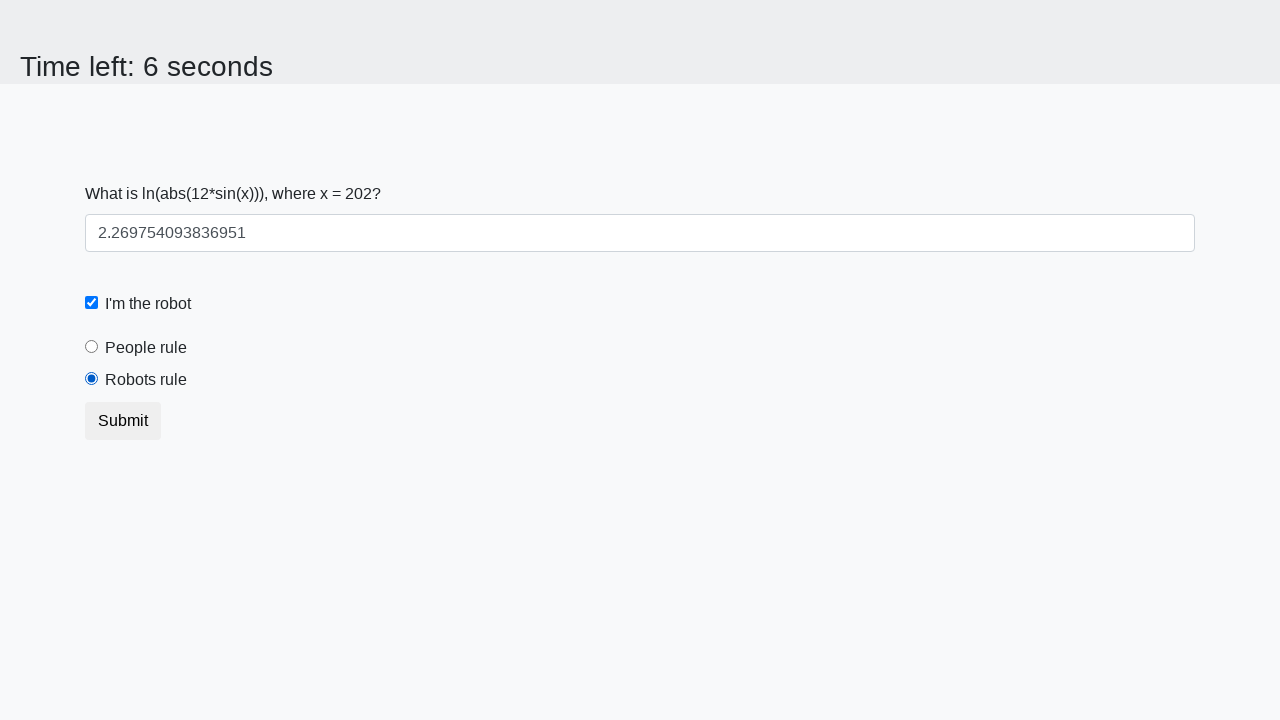

Clicked submit button to complete form at (123, 421) on button.btn
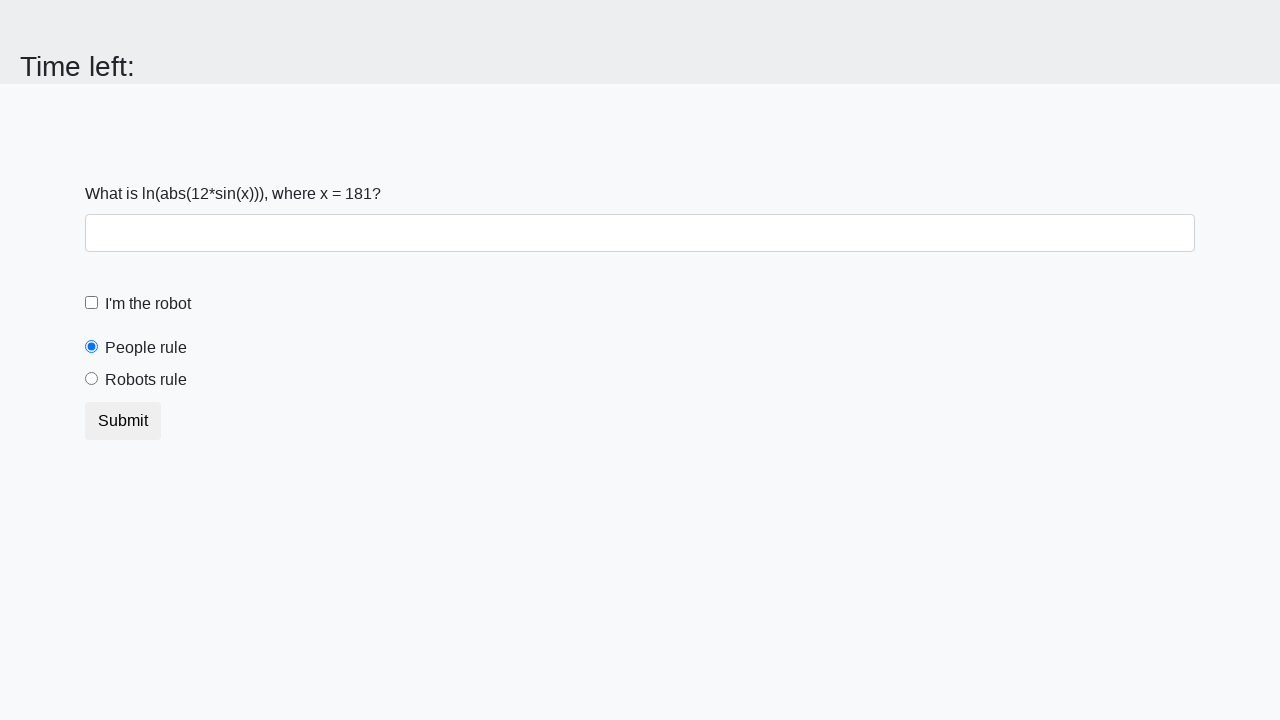

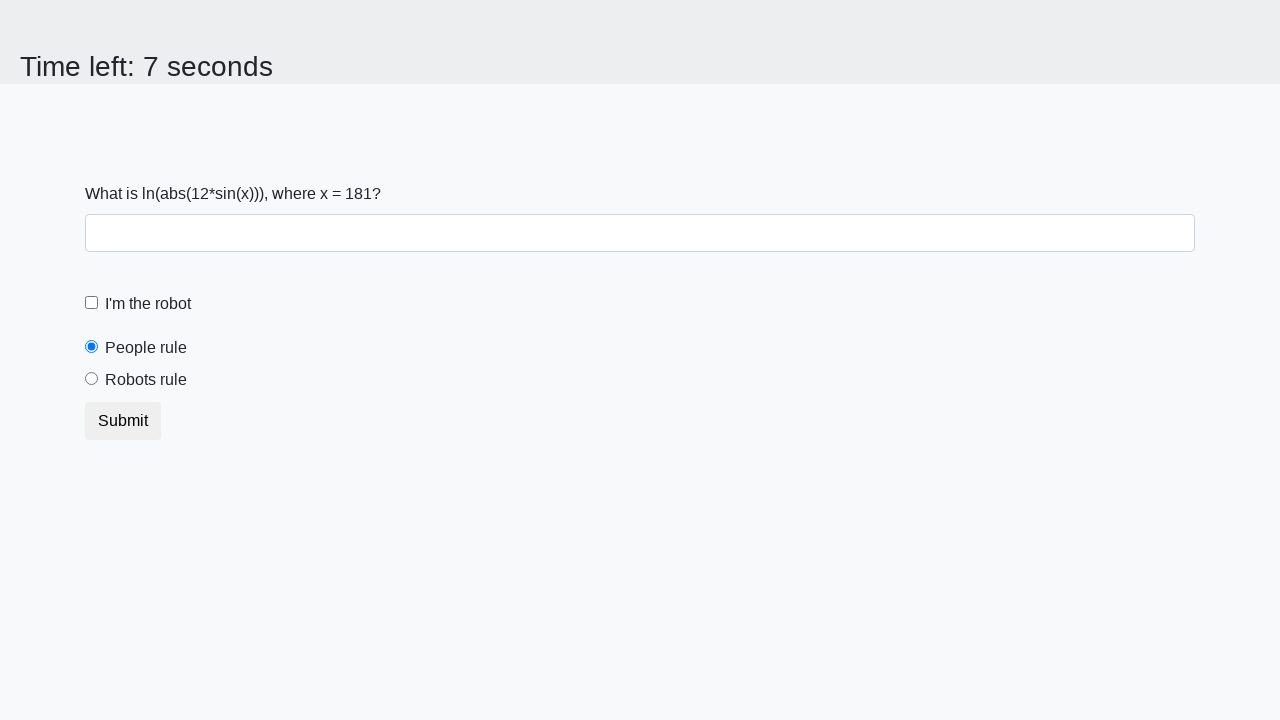